Tests form interaction on Selenium's demo web form page by filling a text field and password field, then clicking the submit button.

Starting URL: https://www.selenium.dev/selenium/web/web-form.html

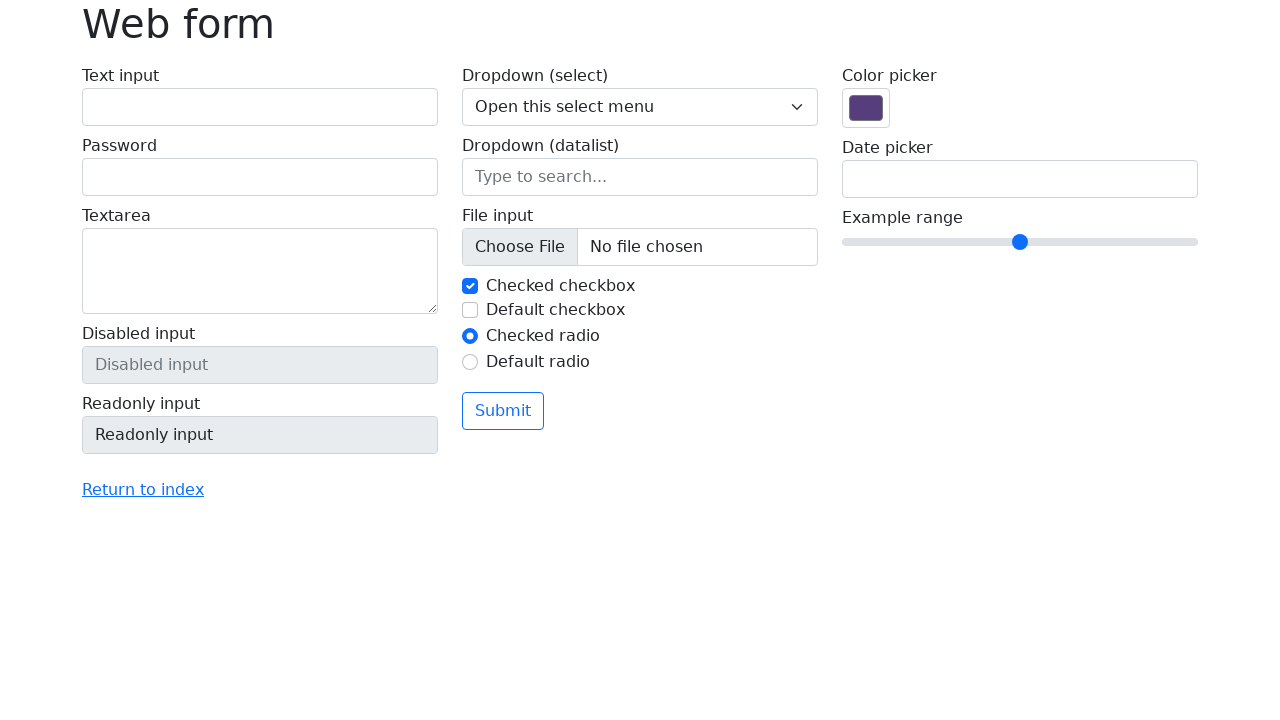

Filled text field with 'Selenium' on #my-text-id
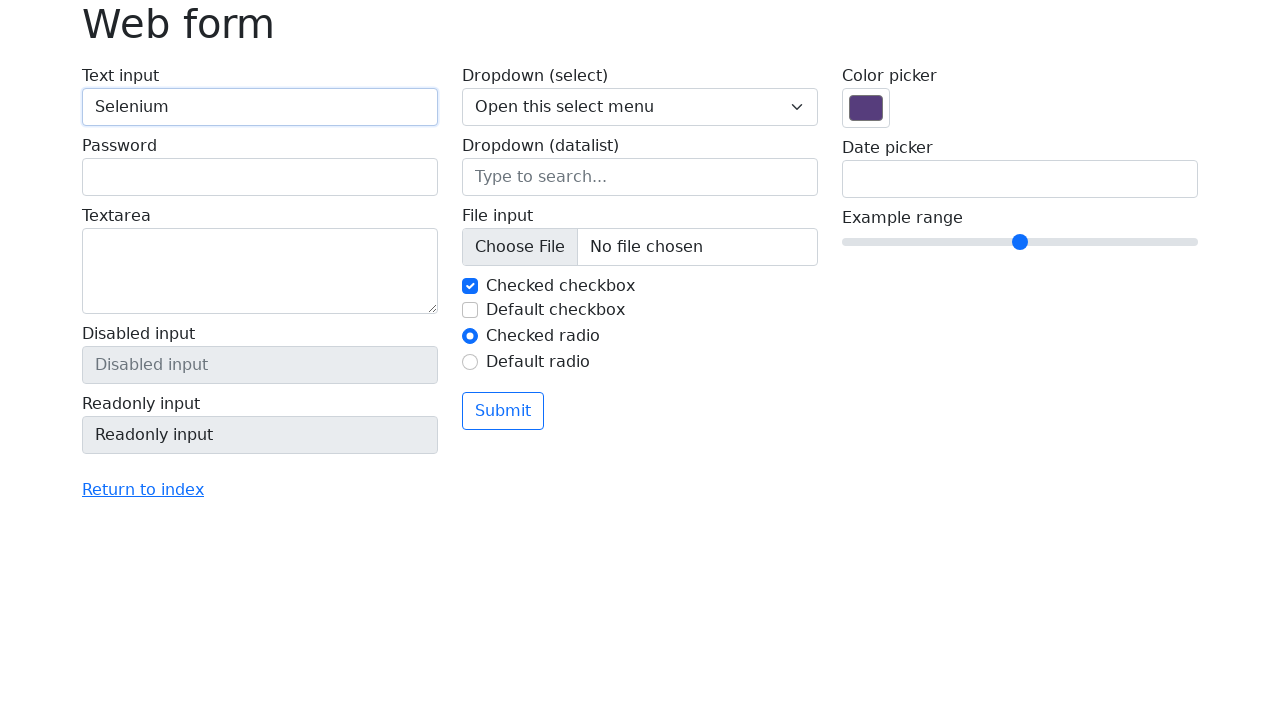

Filled password field with '1234' on input[name='my-password']
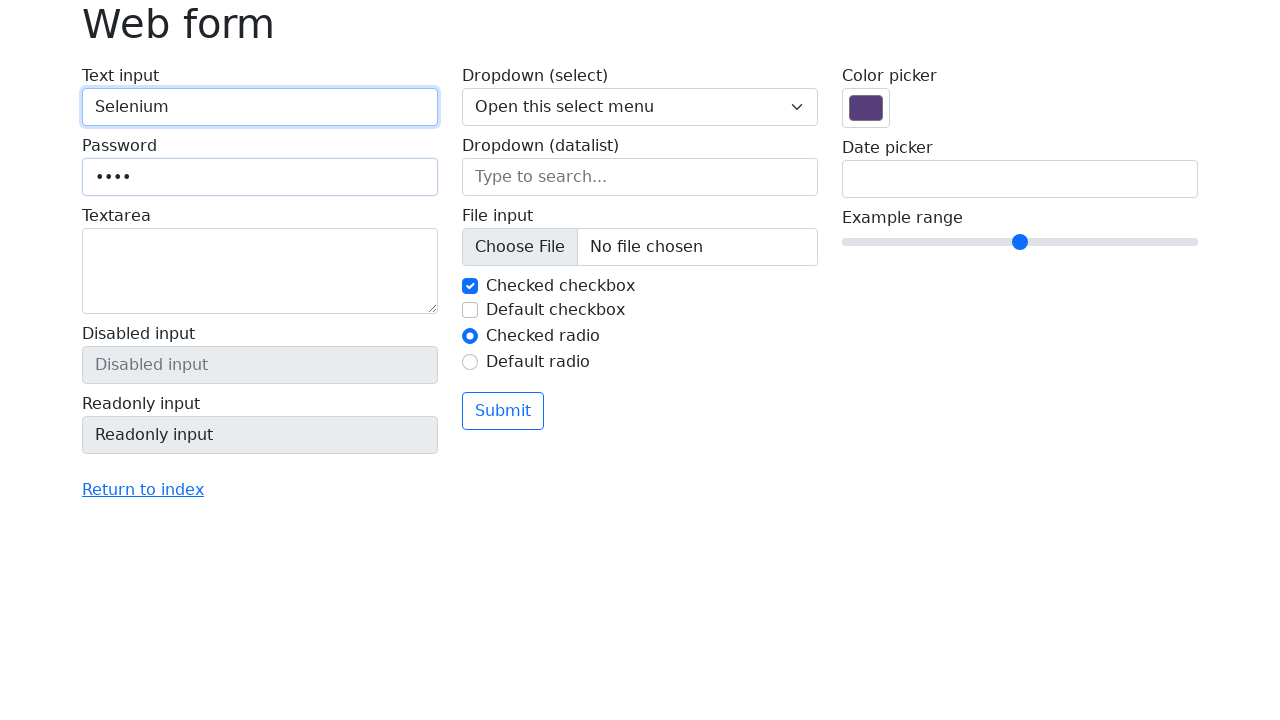

Clicked submit button to submit the form at (503, 411) on button
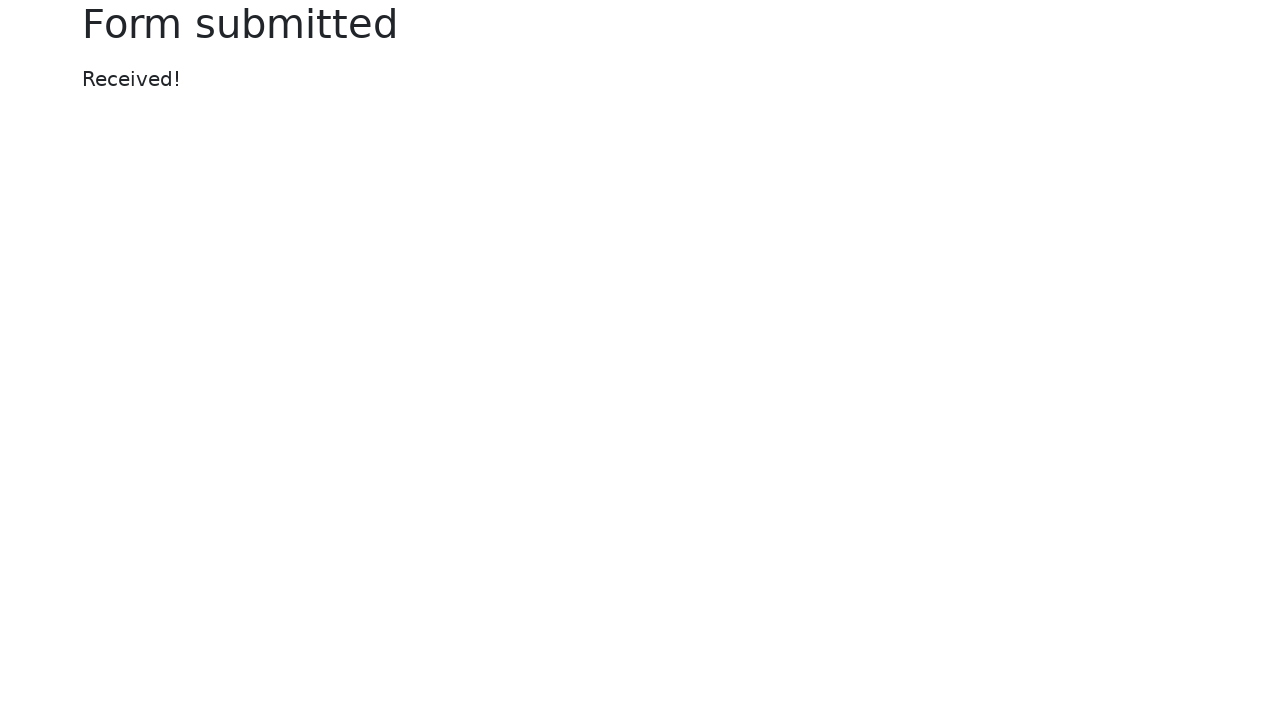

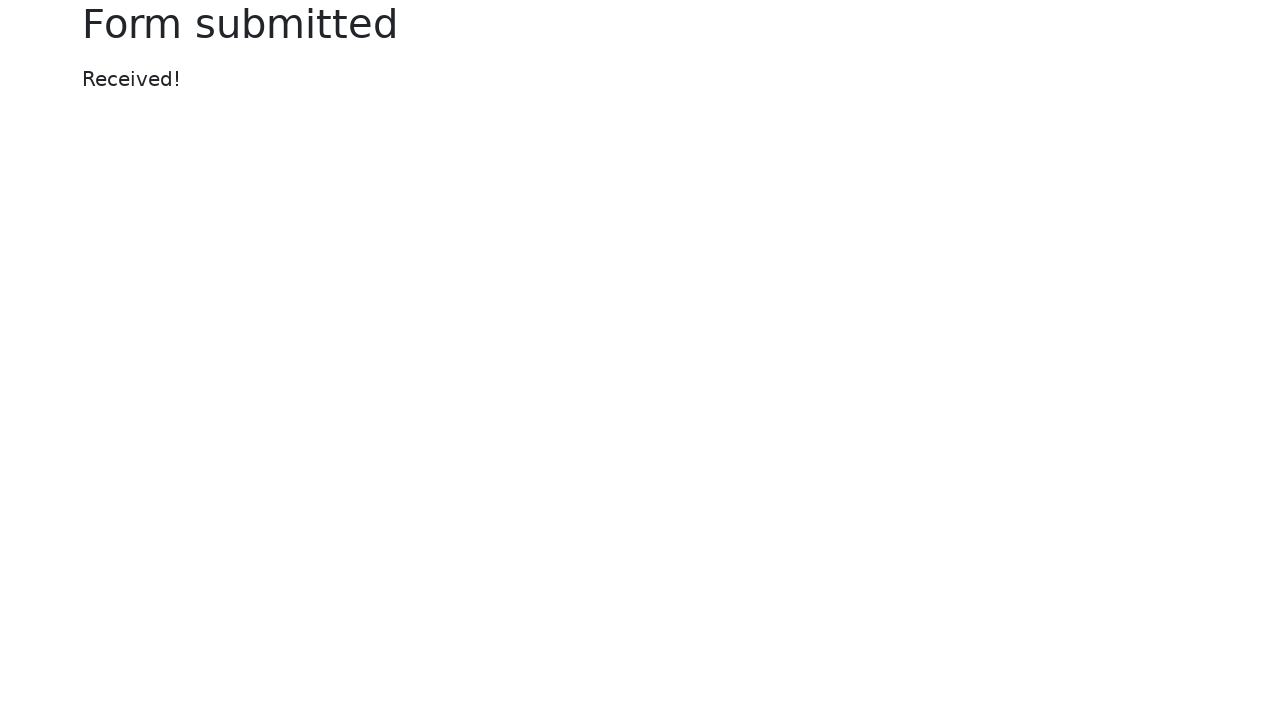